Tests handling of different JavaScript alert types including simple alerts, confirmation dialogs, and prompt dialogs with text input.

Starting URL: https://demoqa.com/alerts

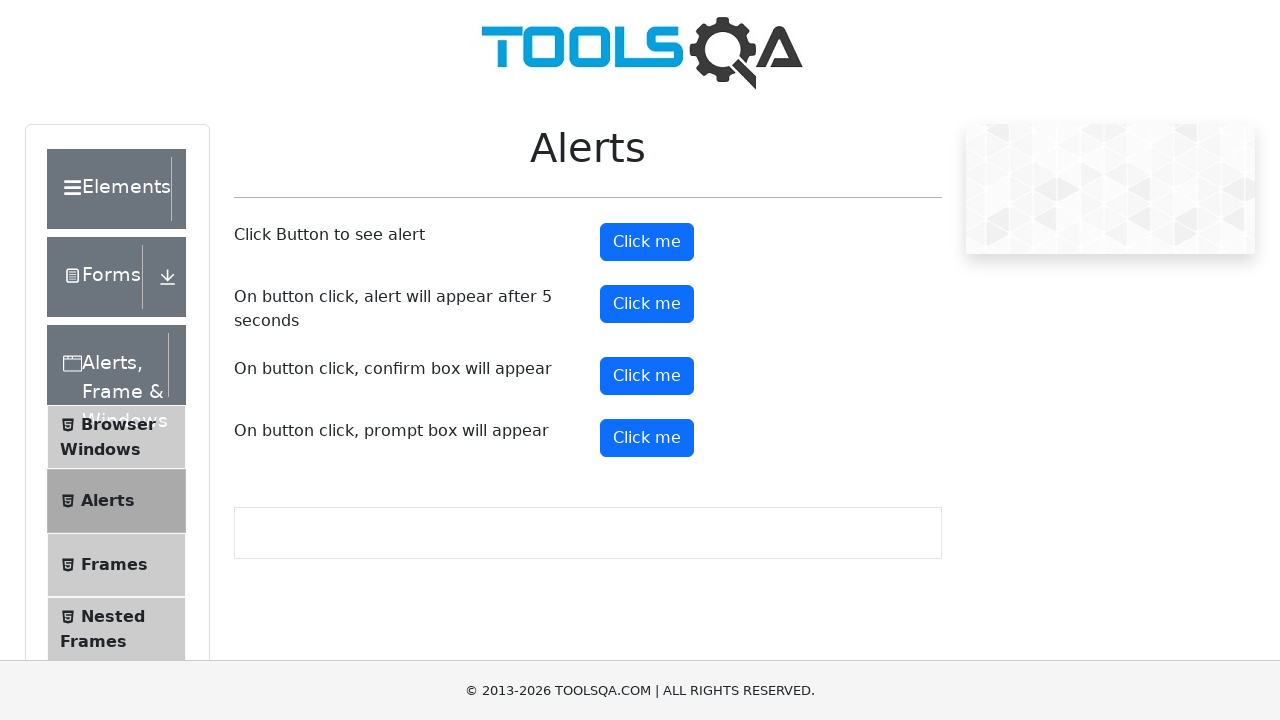

Scrolled simple alert button into view
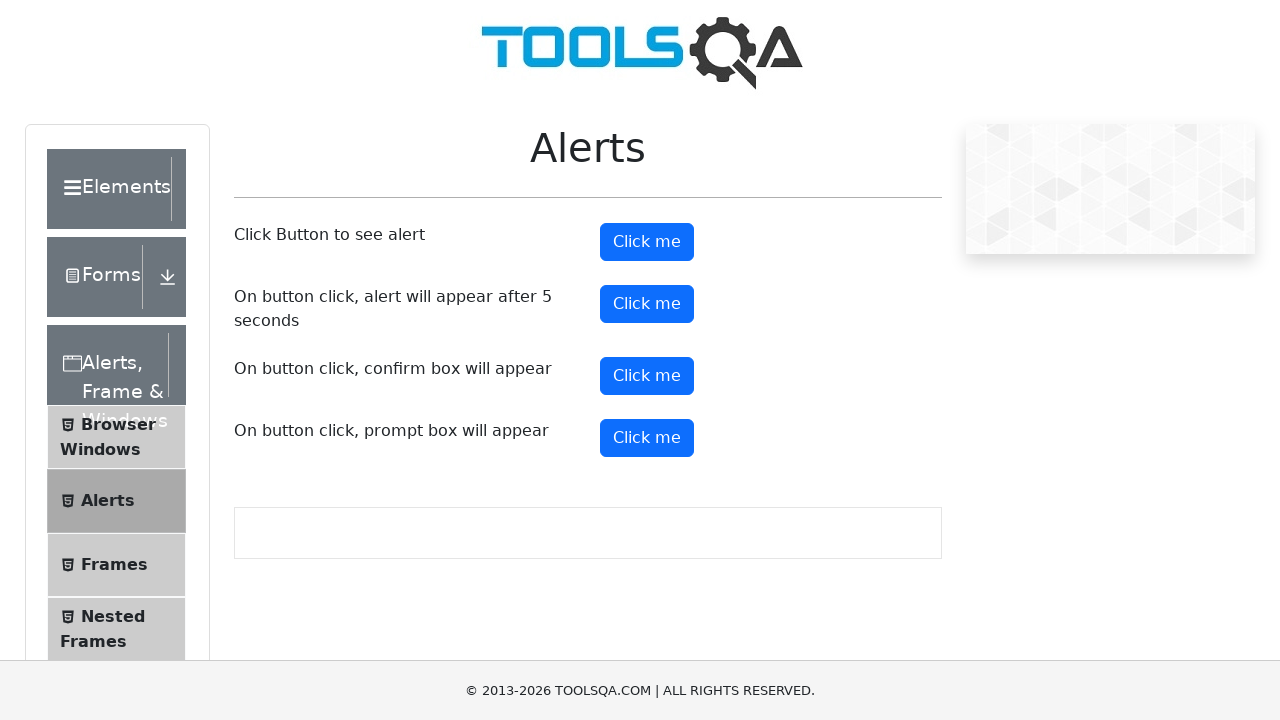

Set up dialog handler to accept simple alert
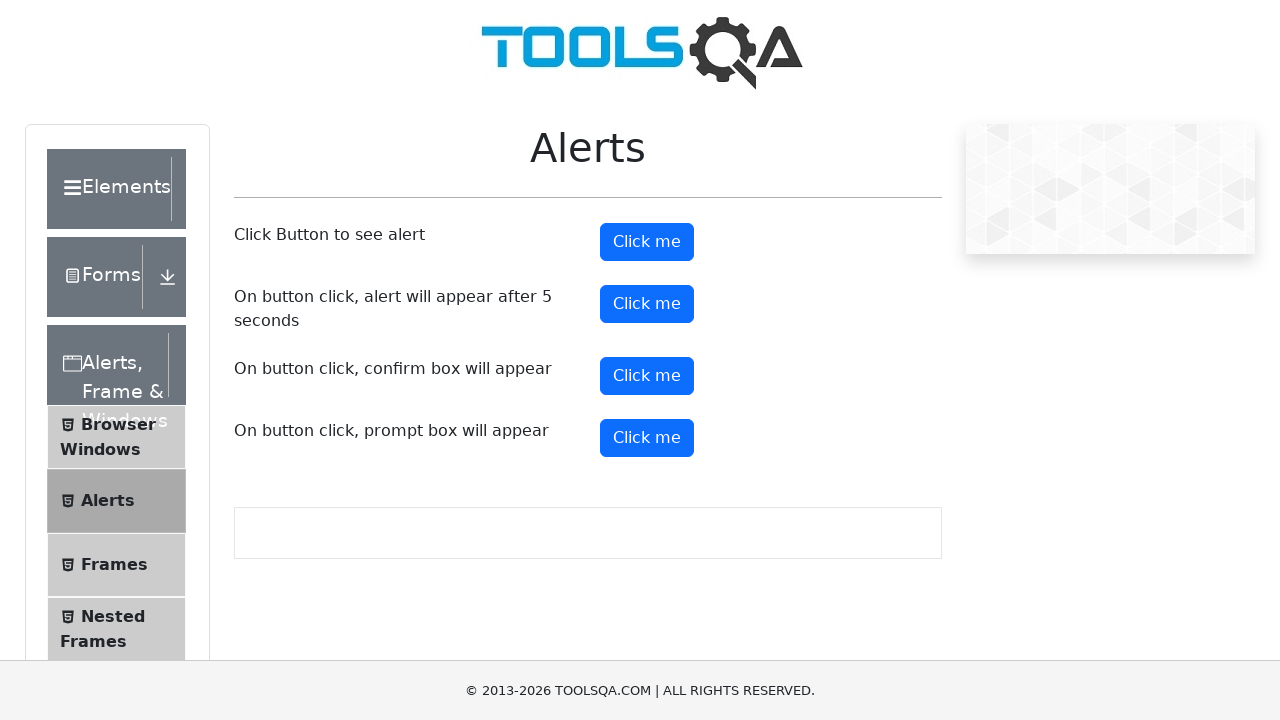

Clicked simple alert button at (647, 242) on #alertButton
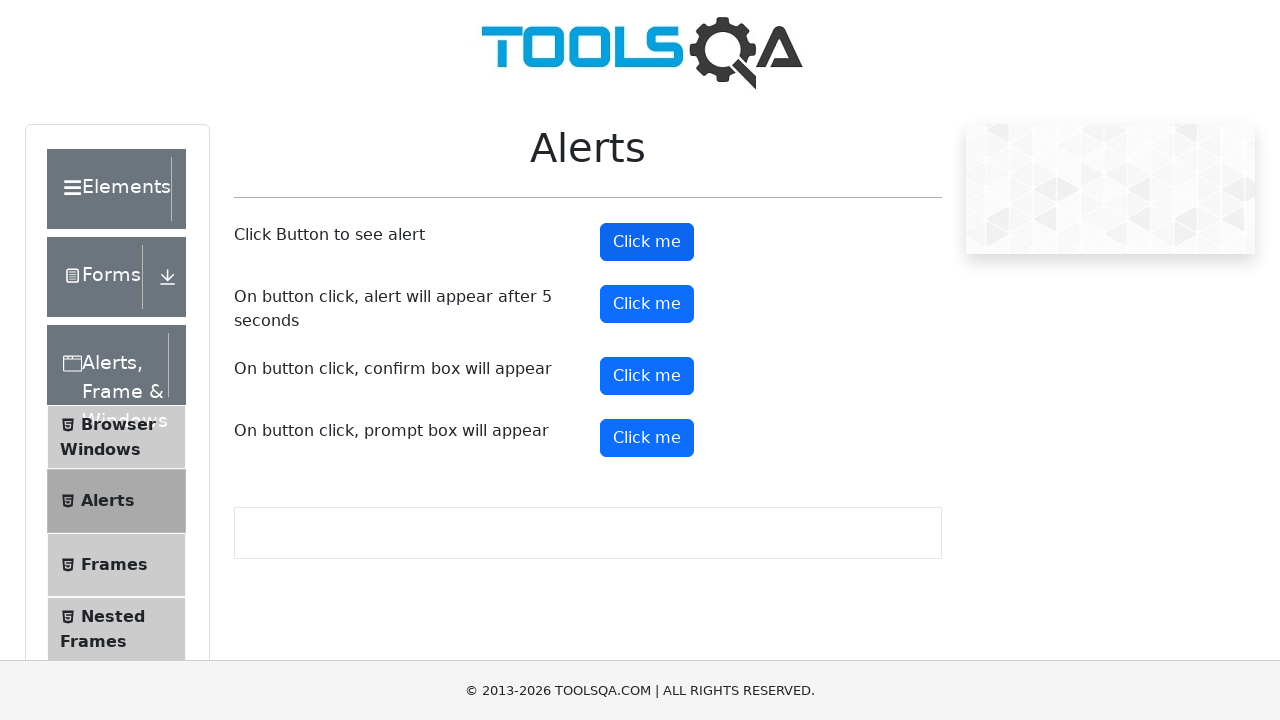

Waited 500ms for simple alert to be processed
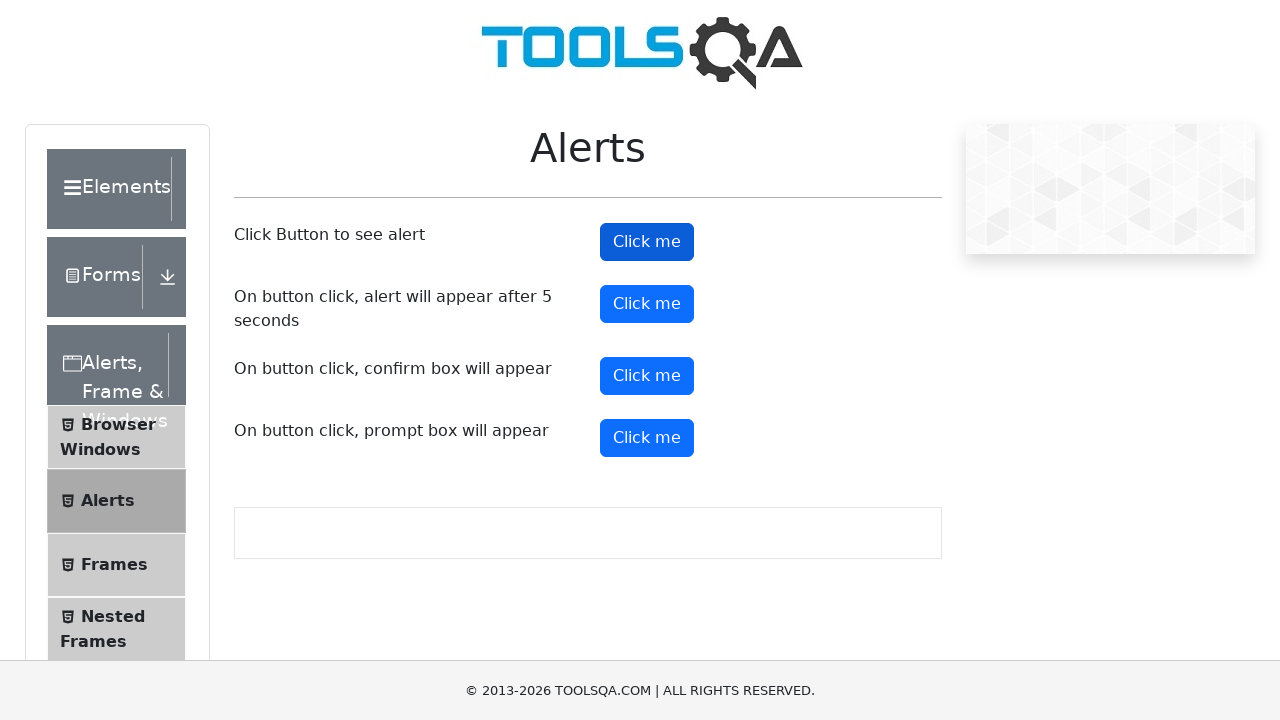

Scrolled confirmation button into view
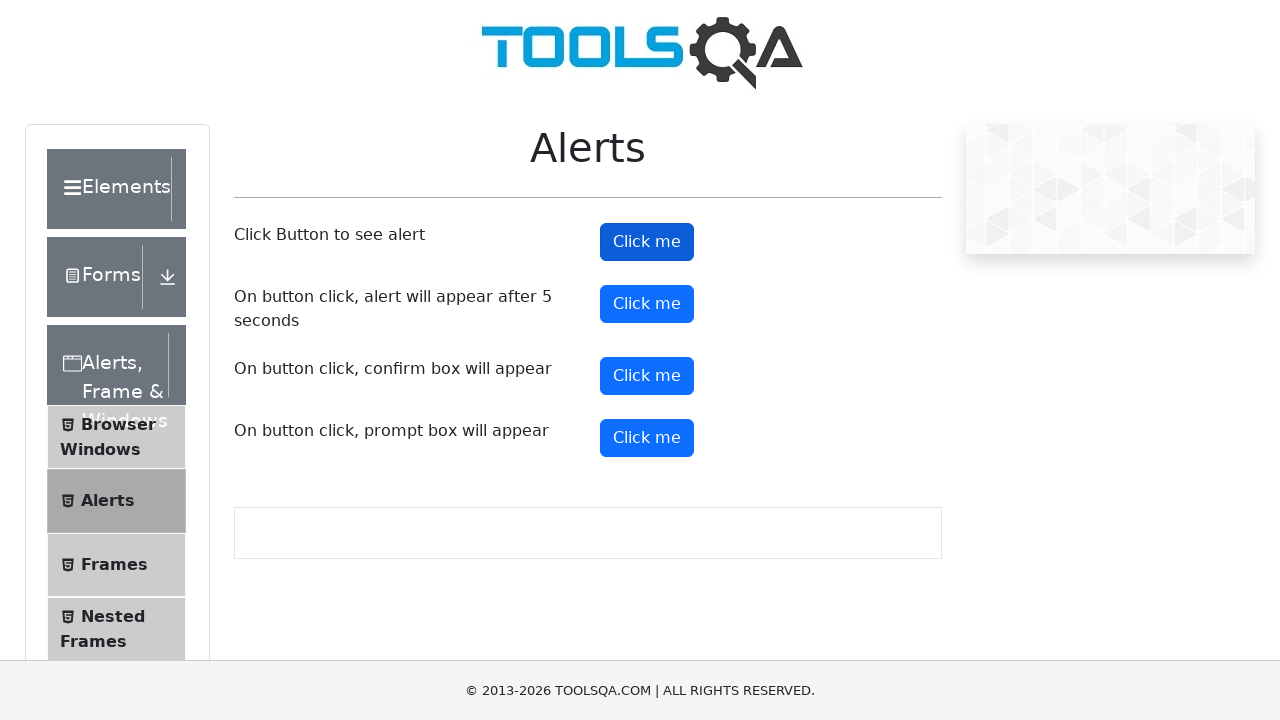

Set up dialog handler to accept confirmation dialog
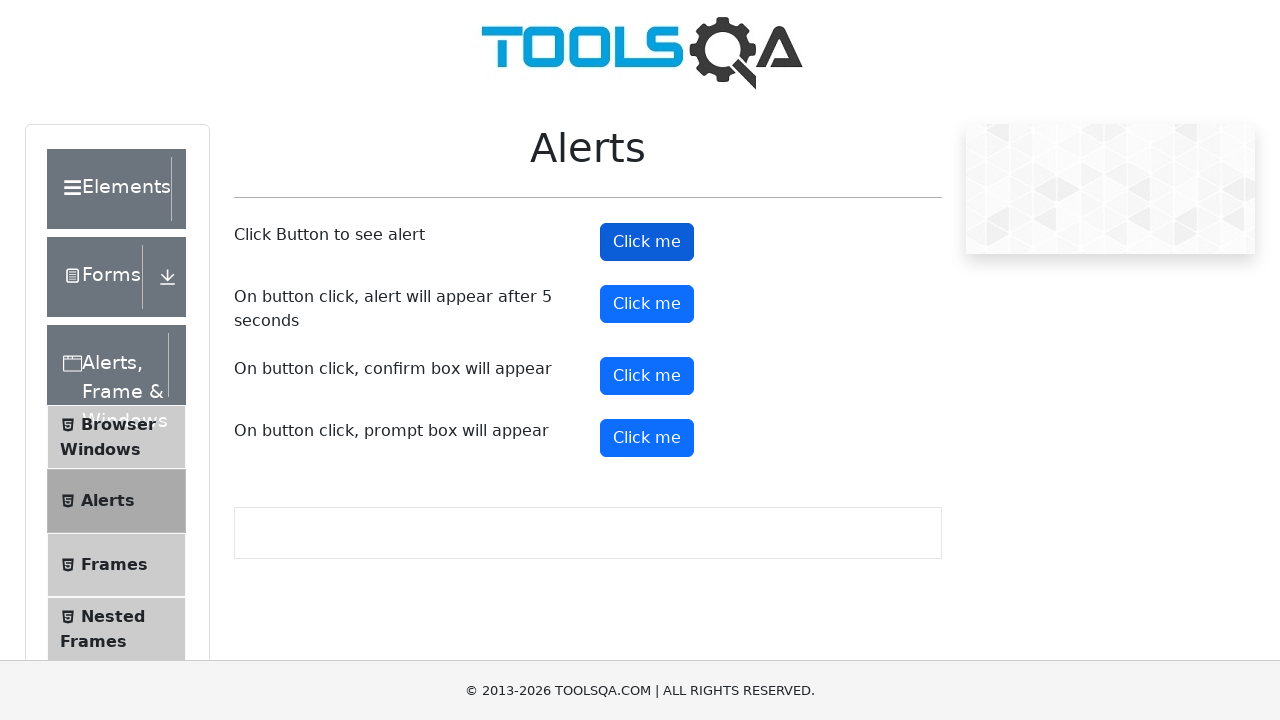

Clicked confirmation button at (647, 376) on #confirmButton
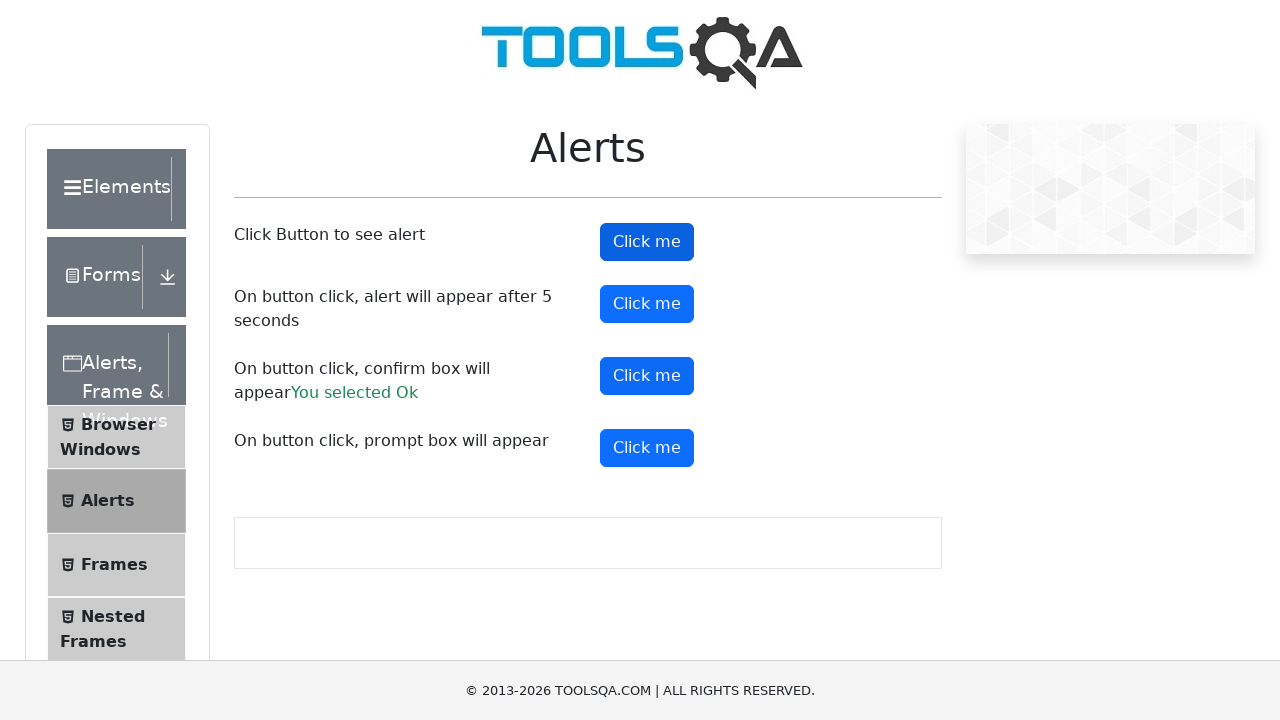

Confirmation result element became visible
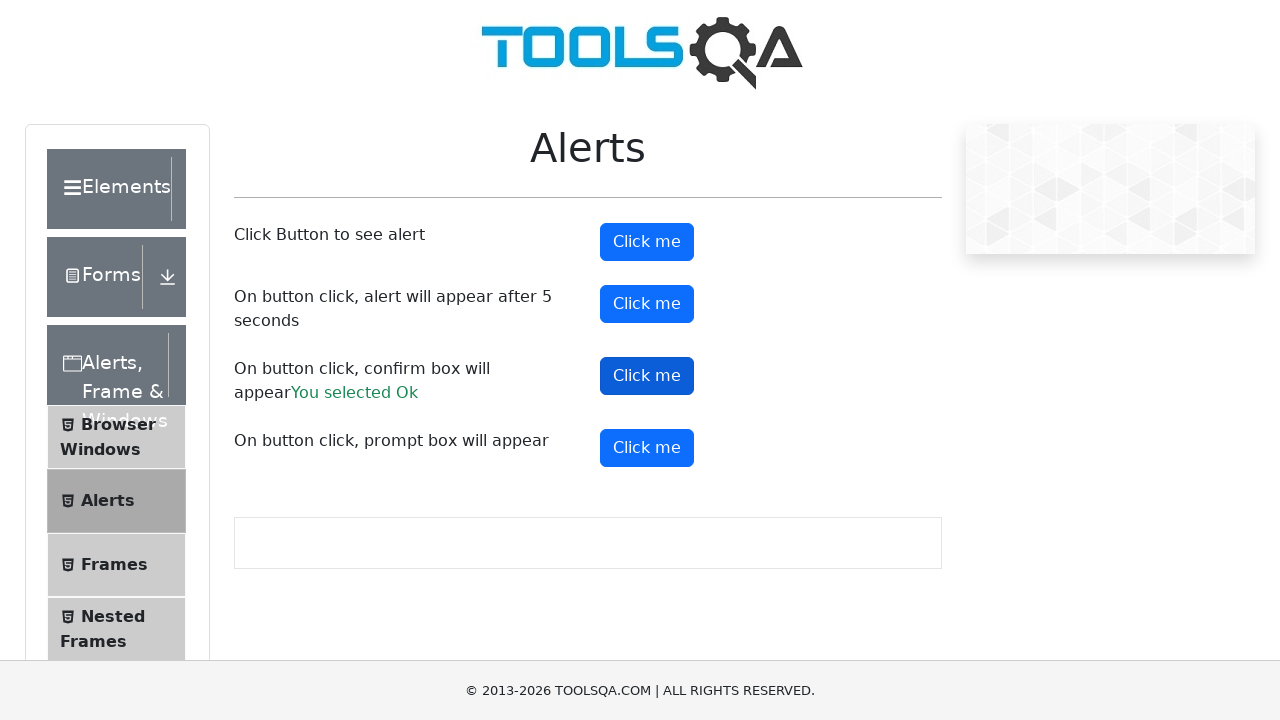

Verified confirmation result contains 'You selected Ok'
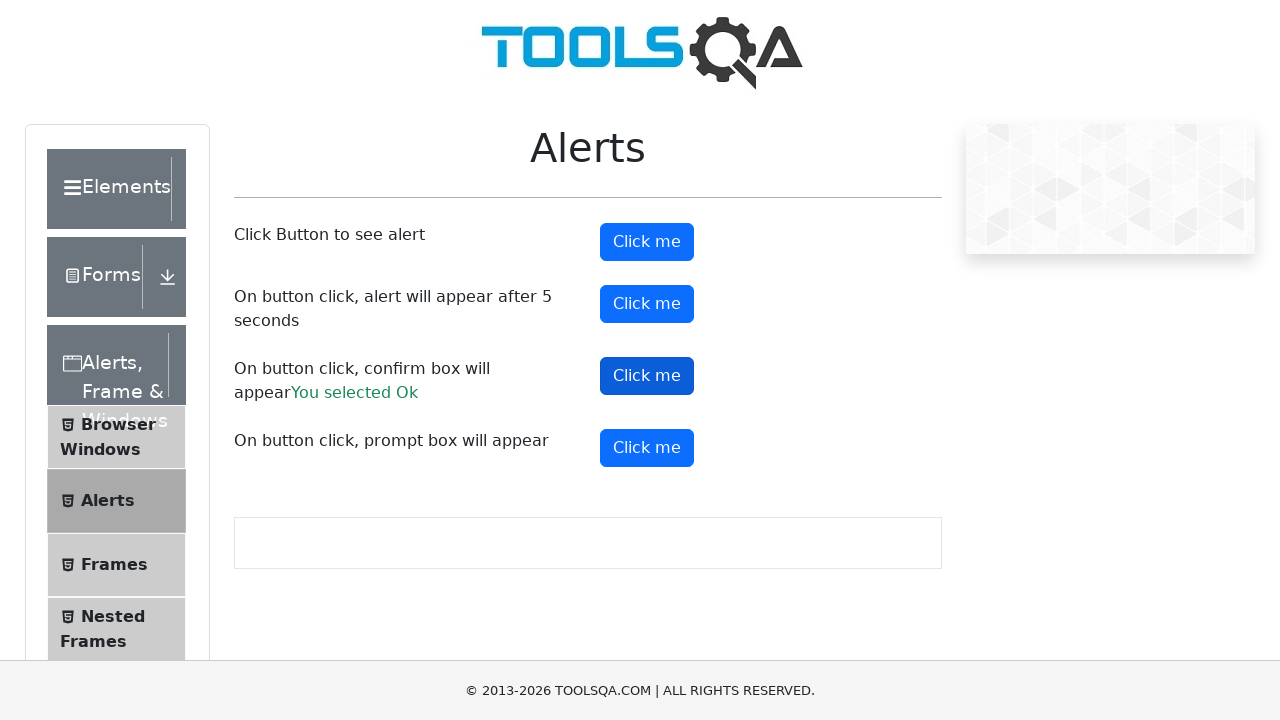

Scrolled prompt button into view
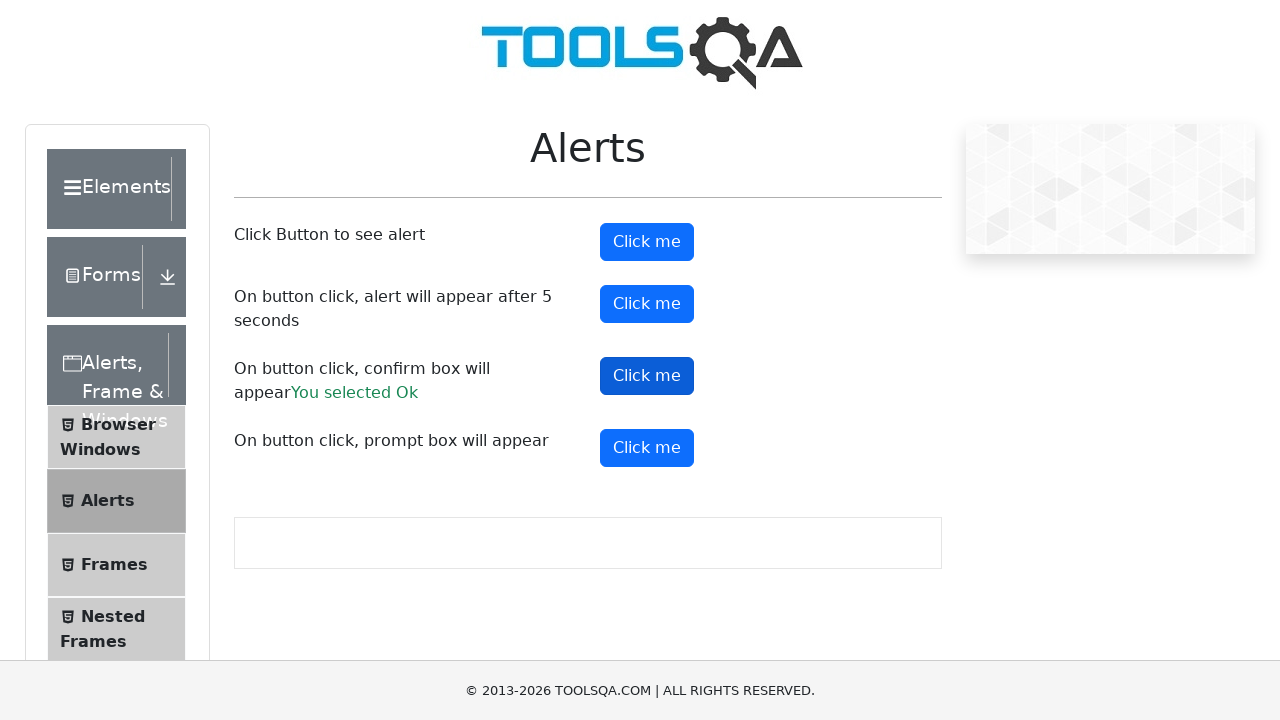

Set up dialog handler to accept prompt dialog with text input
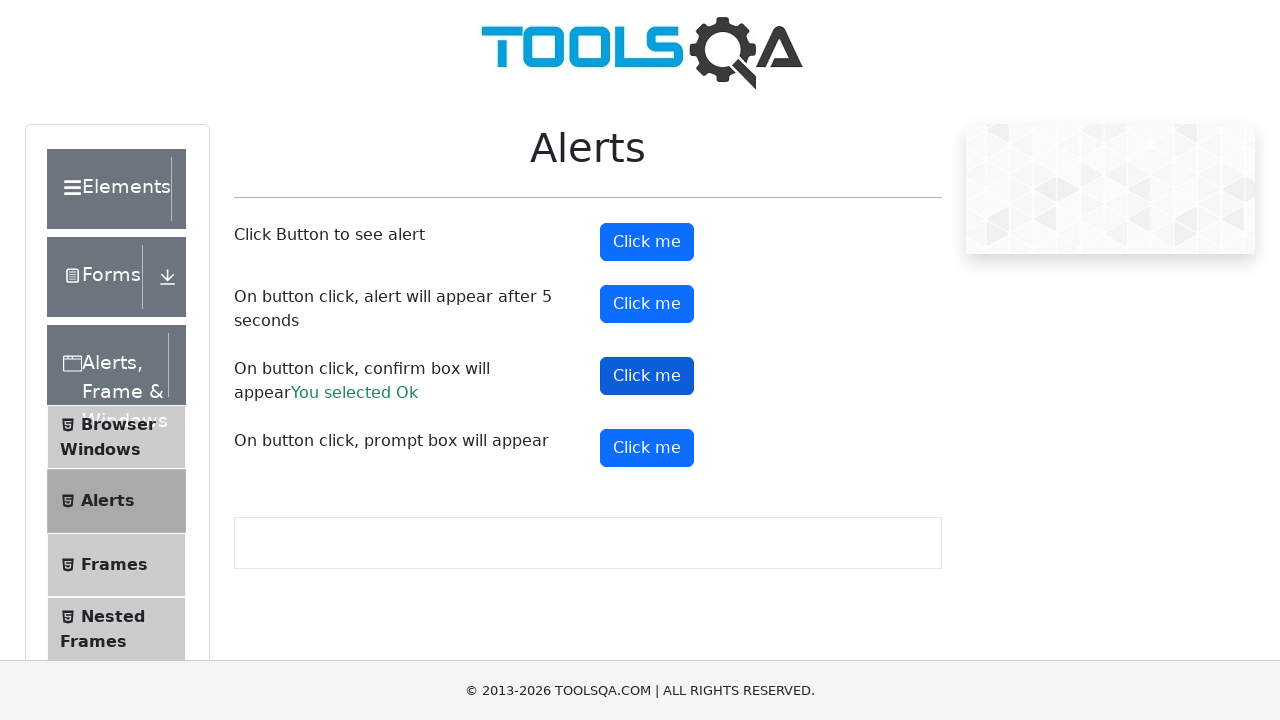

Clicked prompt button at (647, 448) on #promtButton
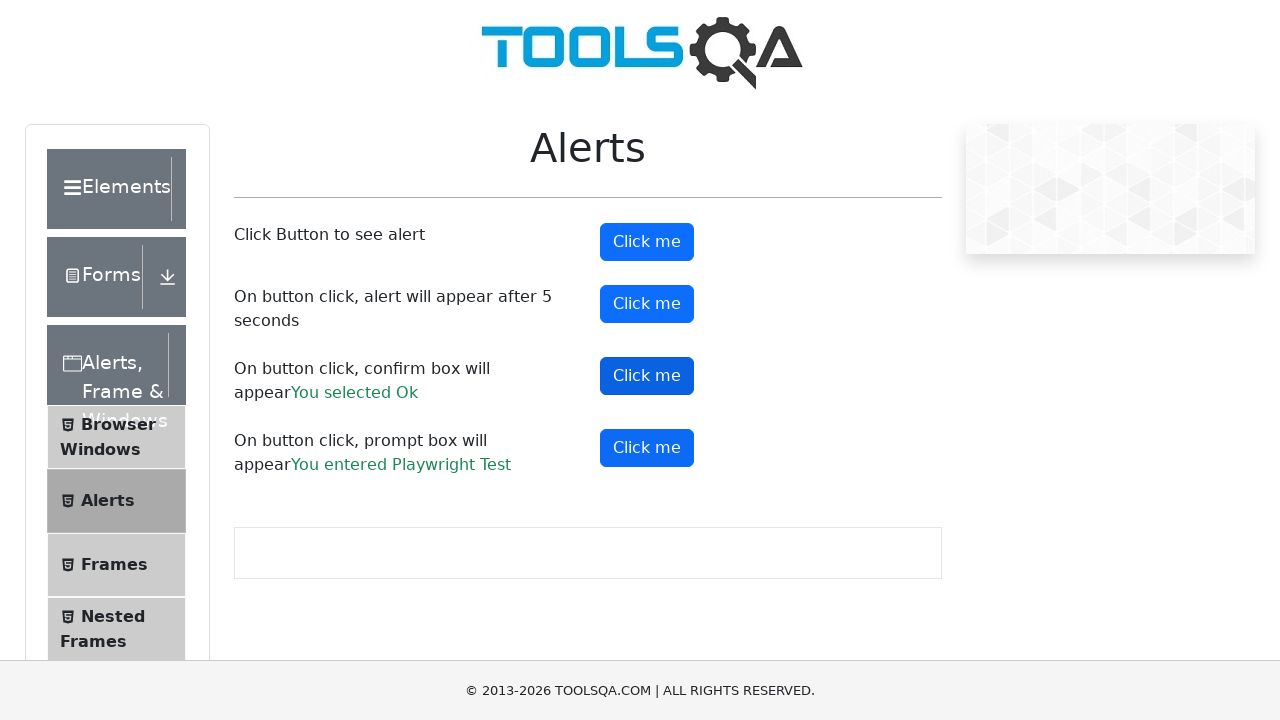

Prompt result element became visible
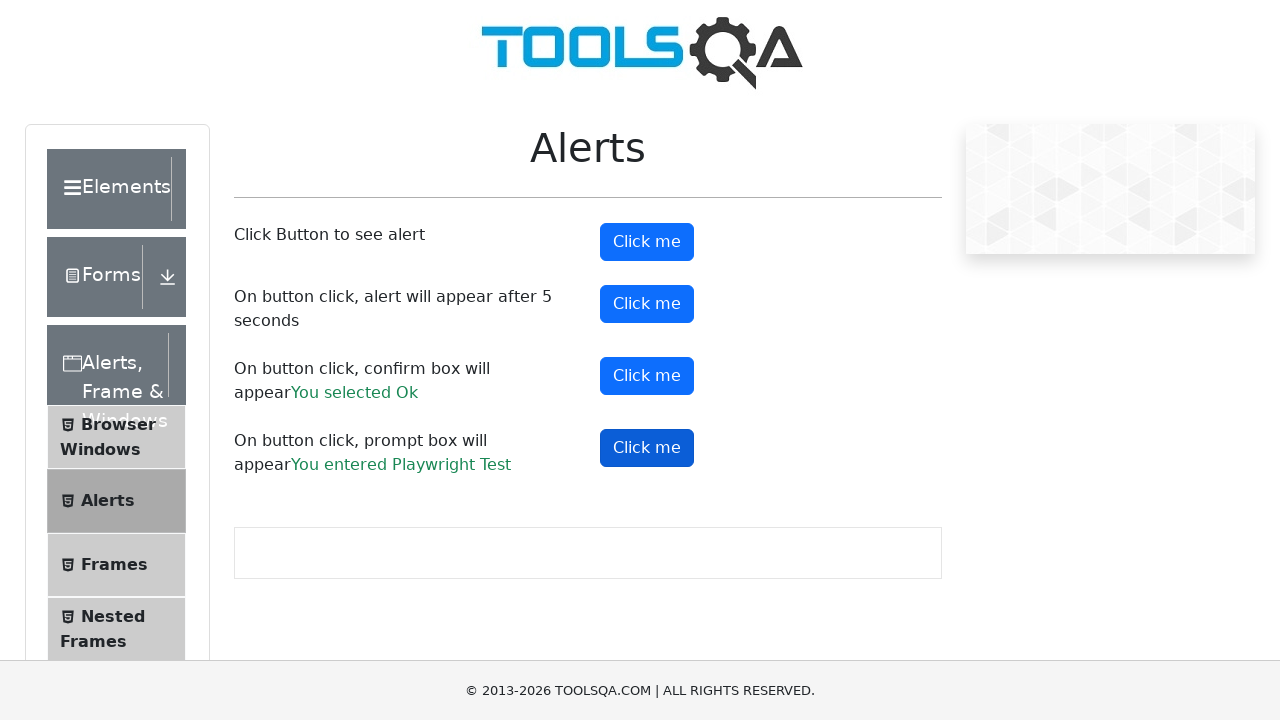

Verified prompt result contains 'You entered Playwright Test'
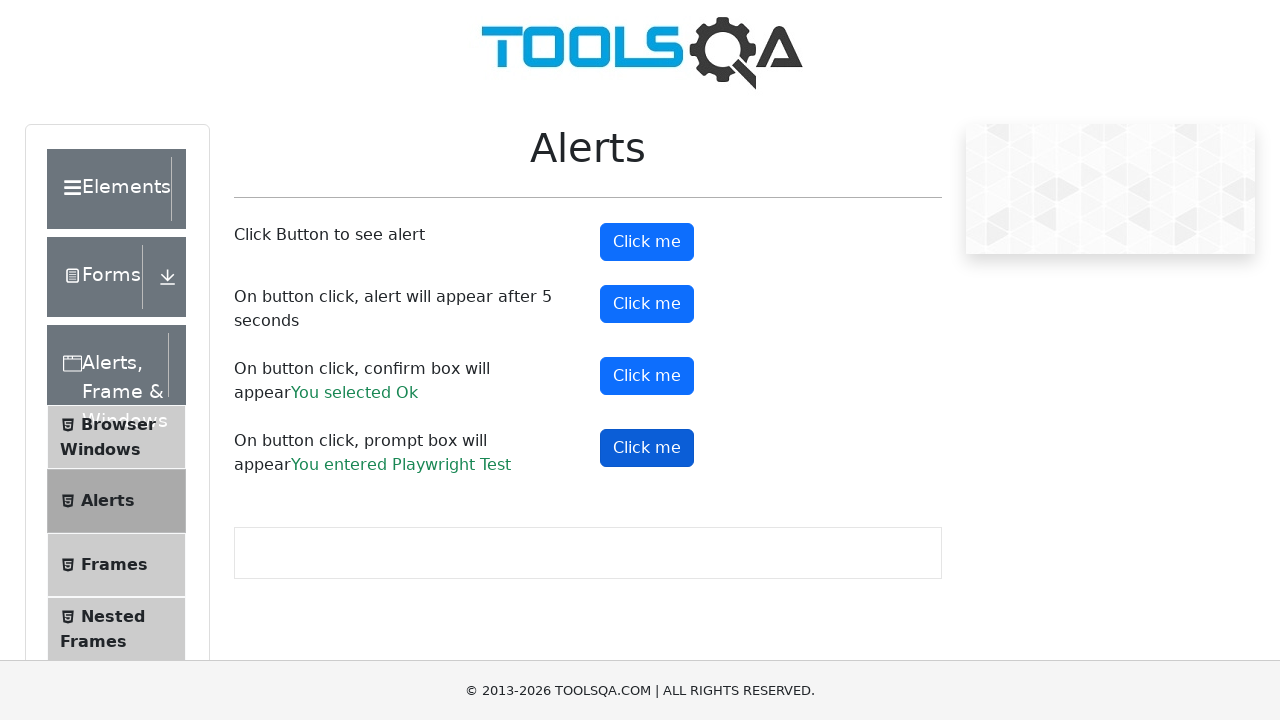

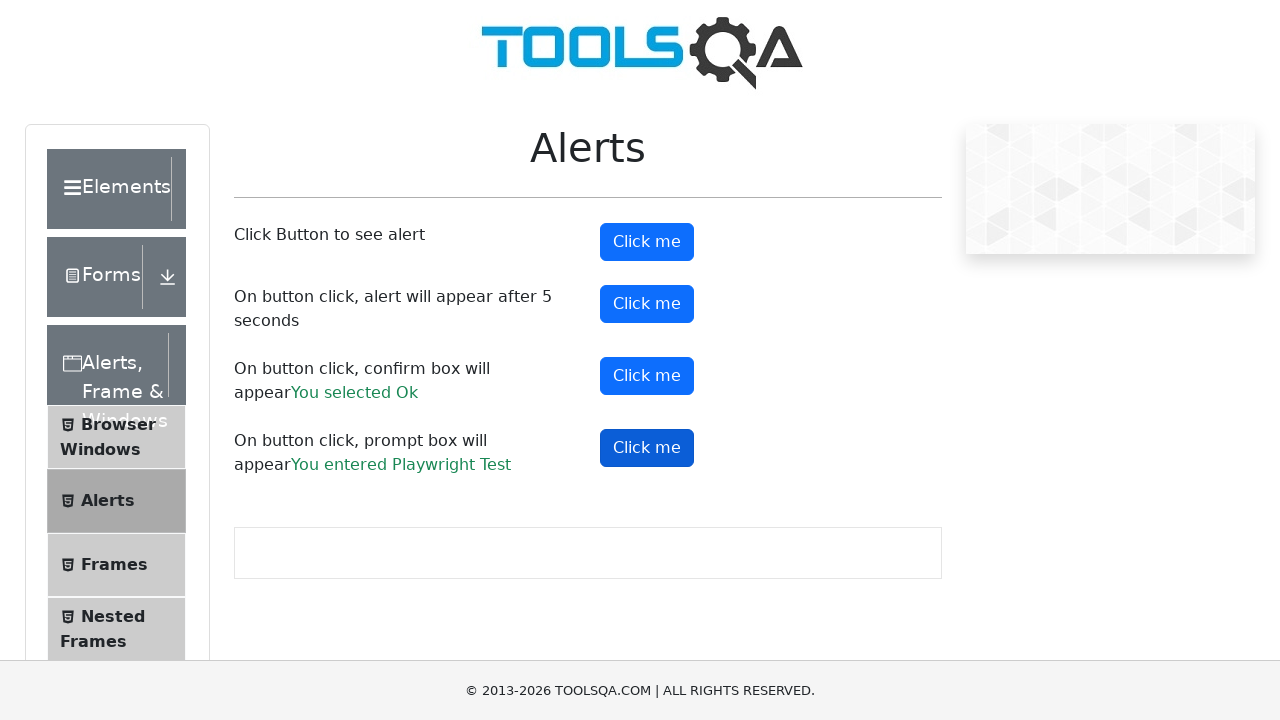